Tests iframe handling by switching between single and nested iframes, entering text in input fields within each iframe, then navigating back to the index page to verify the page title.

Starting URL: https://demo.automationtesting.in/Frames.html

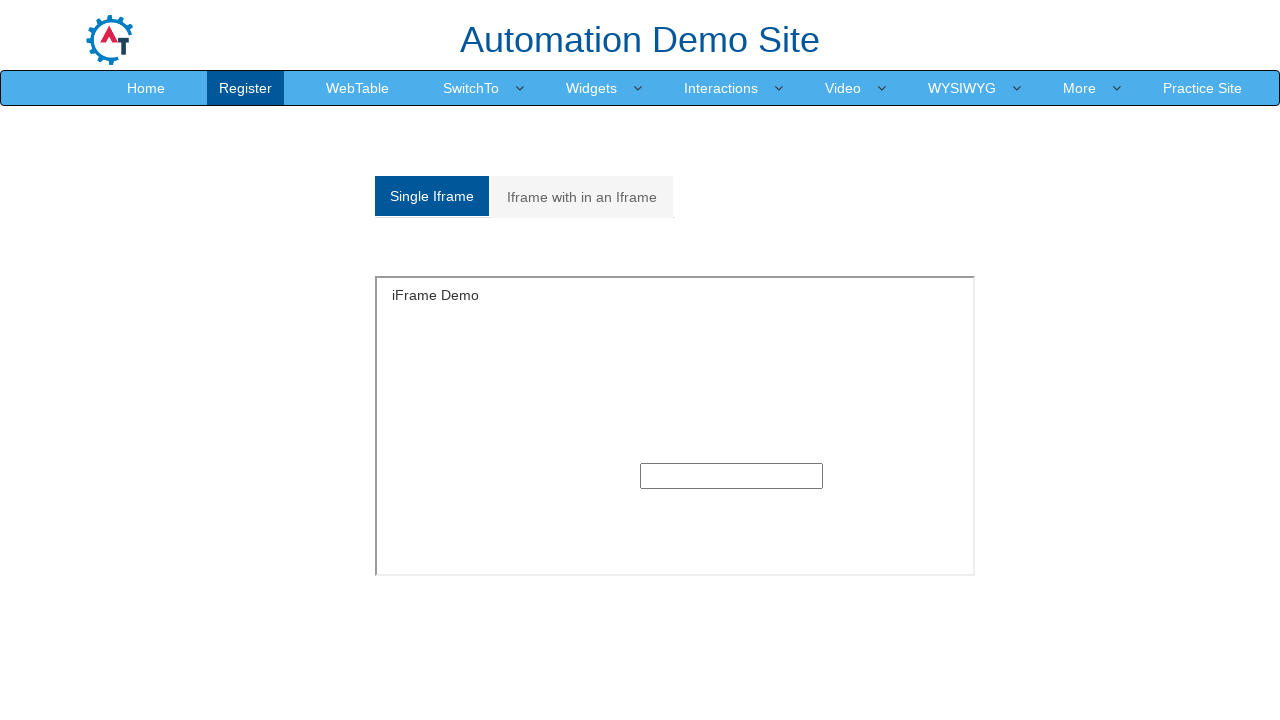

Navigated to iframe handling test page
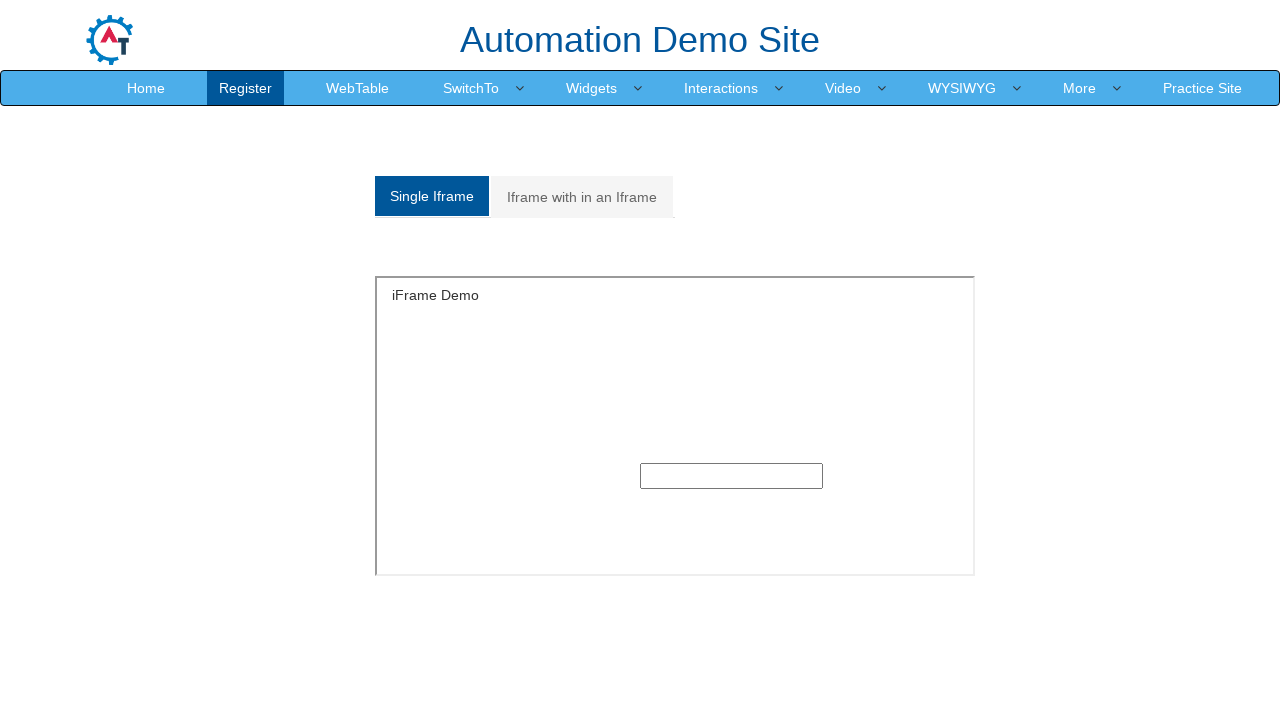

Located single iframe with id 'singleframe'
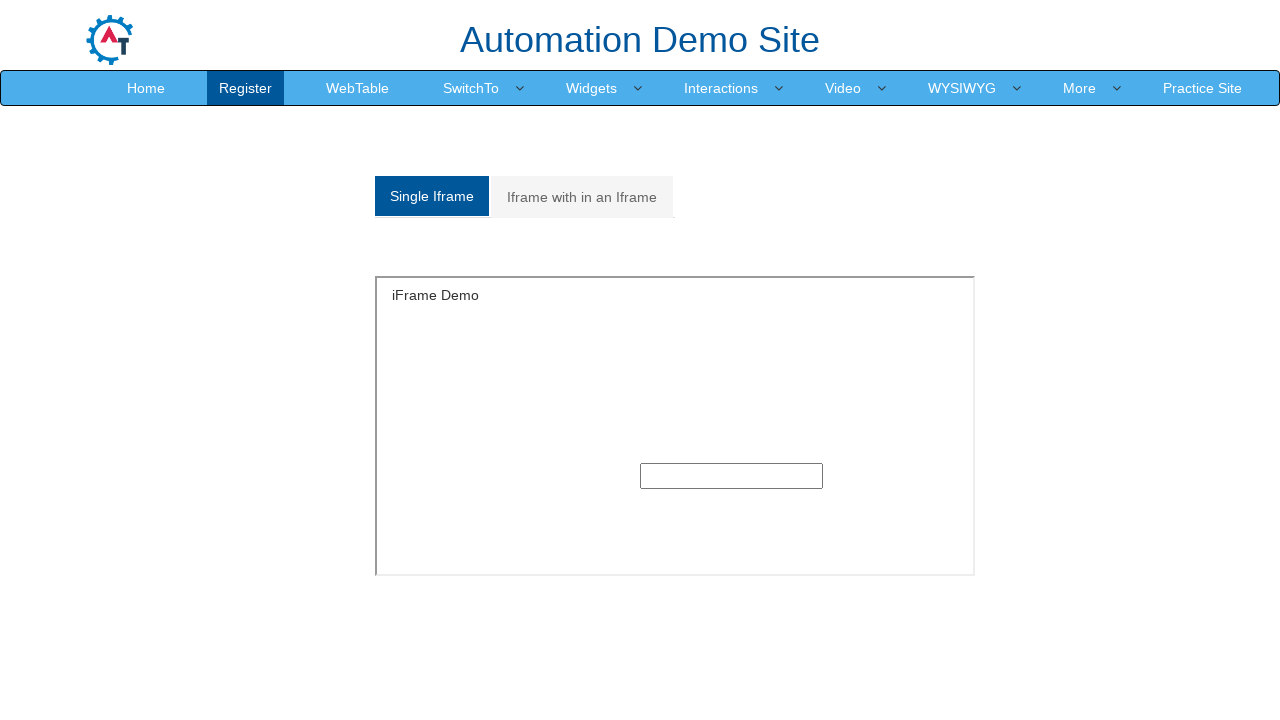

Entered 'Accessing Iframe' text in single iframe input field on #singleframe >> internal:control=enter-frame >> input[type='text']
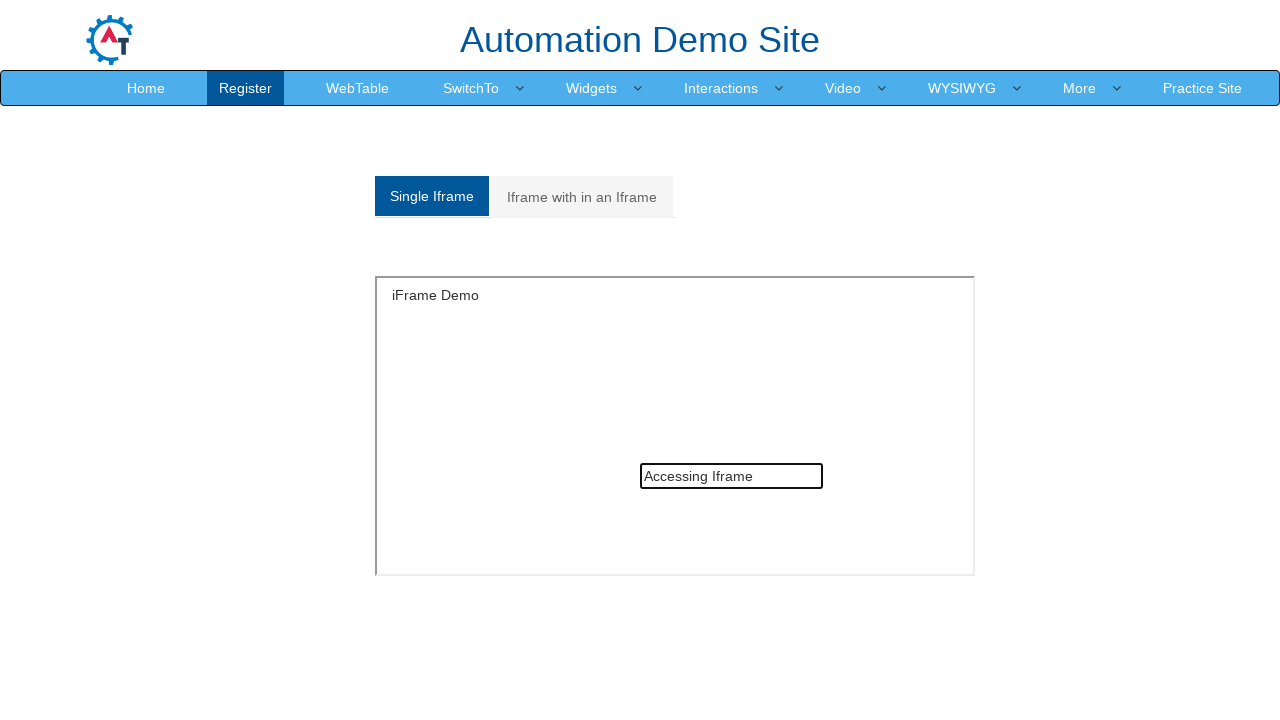

Clicked on Multiple iFrame tab at (582, 197) on a[href='#Multiple']
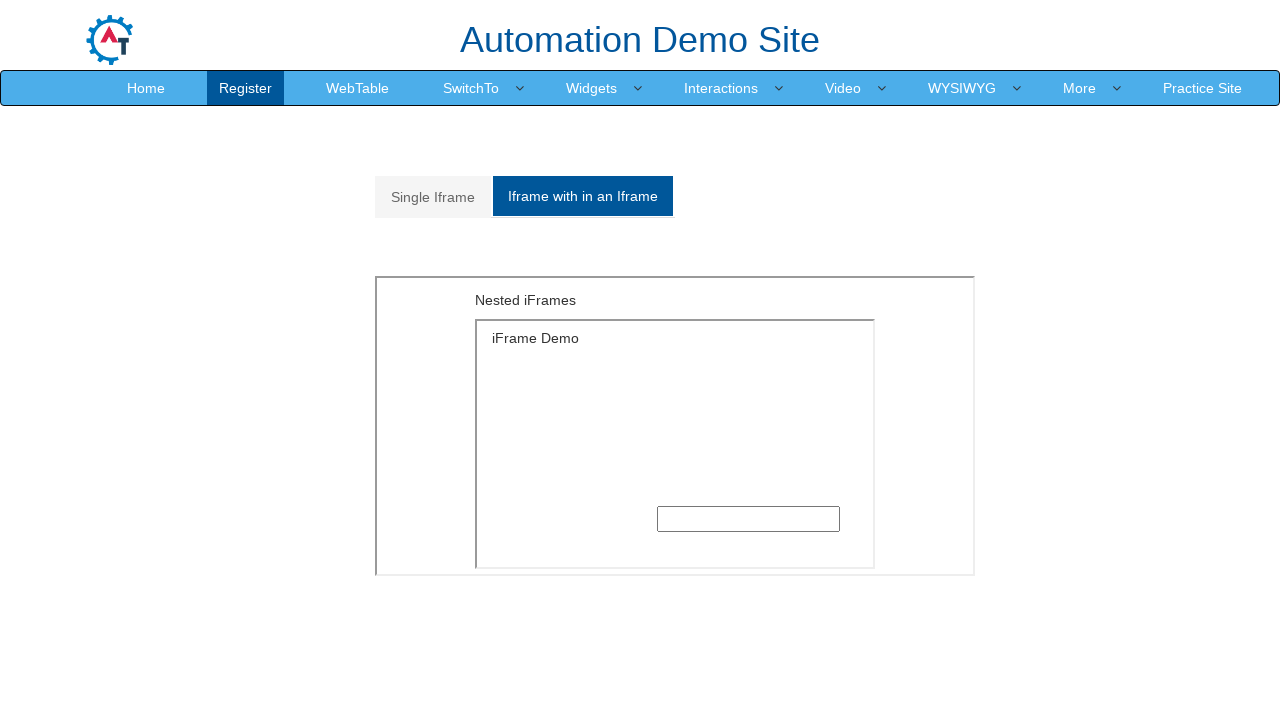

Located outer nested iframe with src 'MultipleFrames.html'
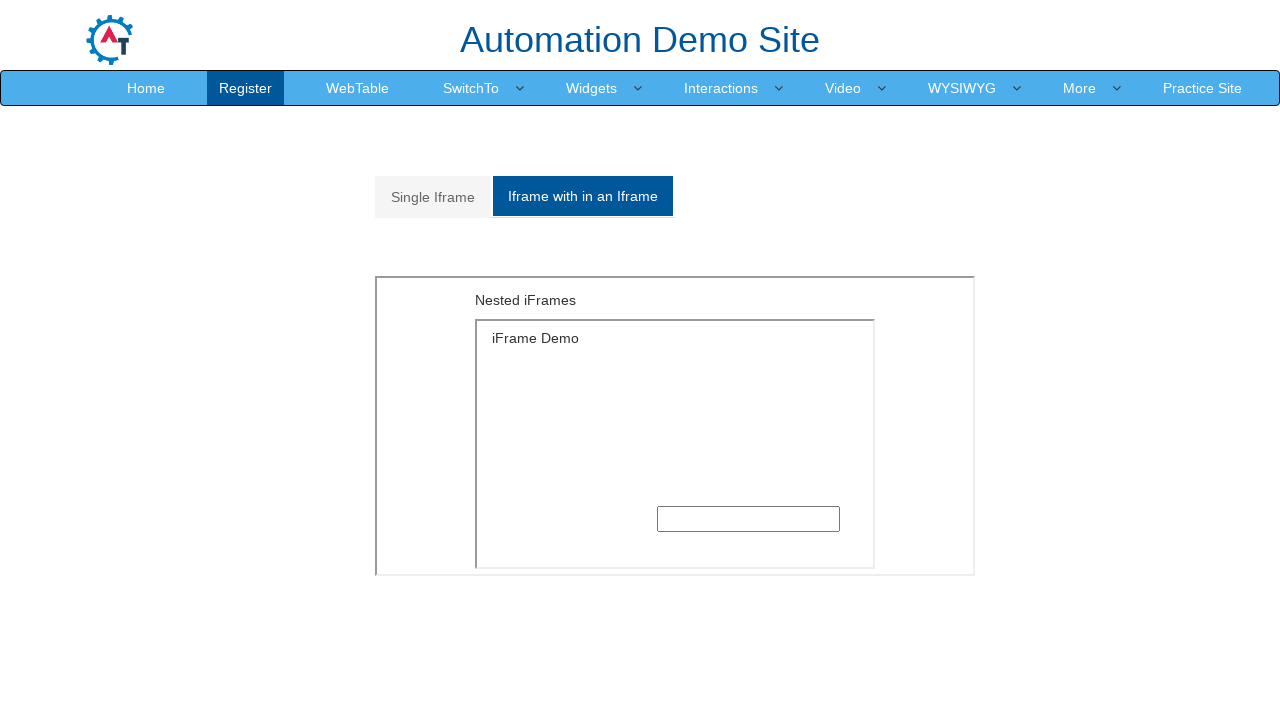

Located inner nested iframe with src 'SingleFrame.html'
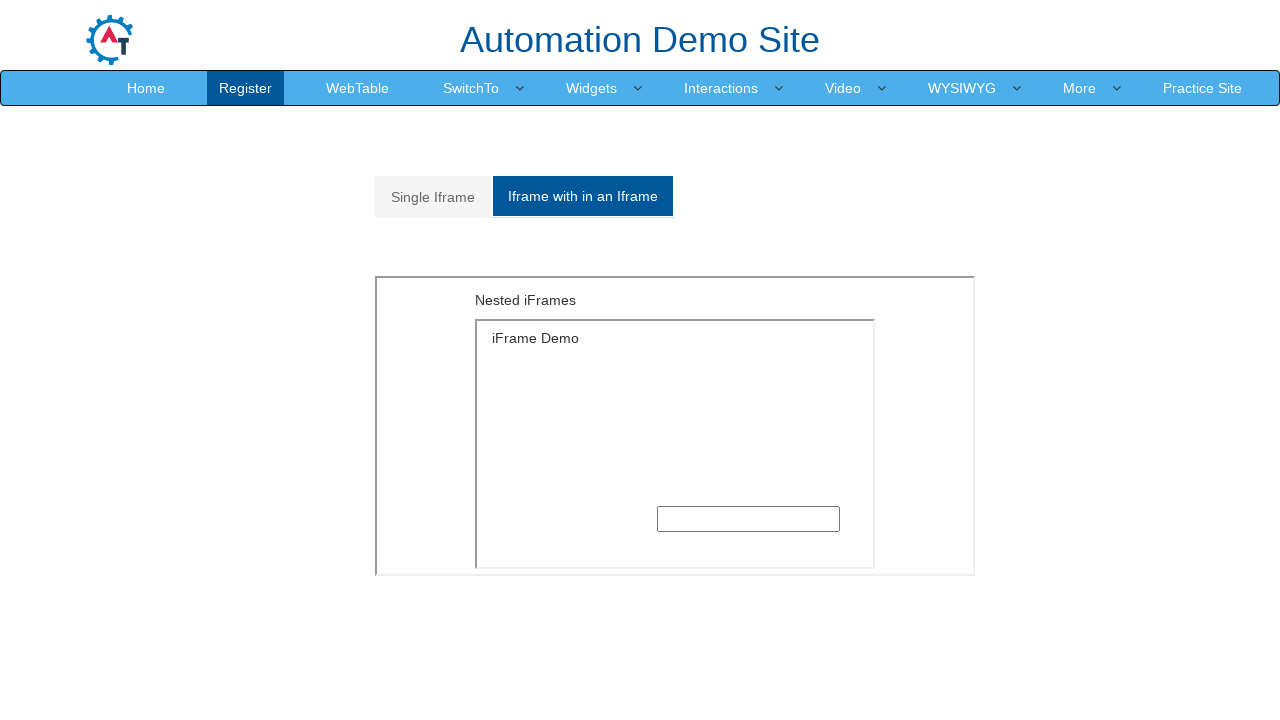

Entered 'Iframe is easy' text in inner nested iframe input field on iframe[src='MultipleFrames.html'] >> internal:control=enter-frame >> iframe[src=
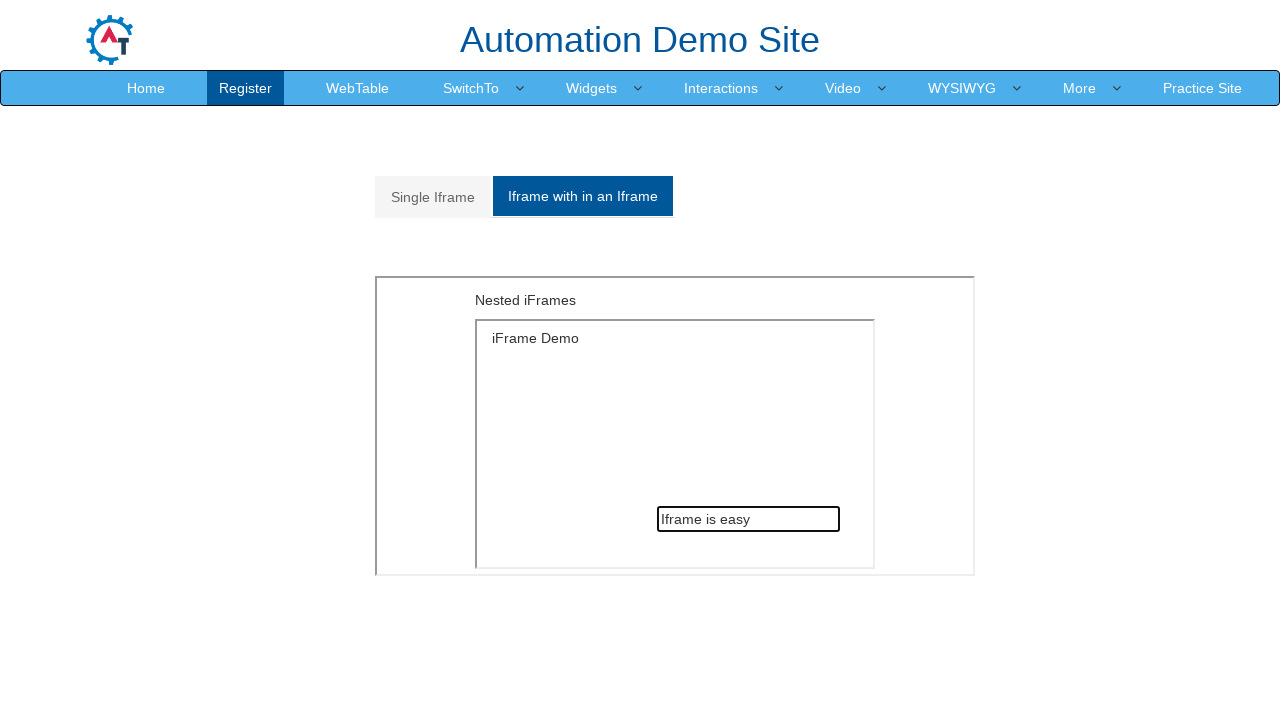

Clicked on Index link to navigate back at (146, 88) on a[href='Index.html']
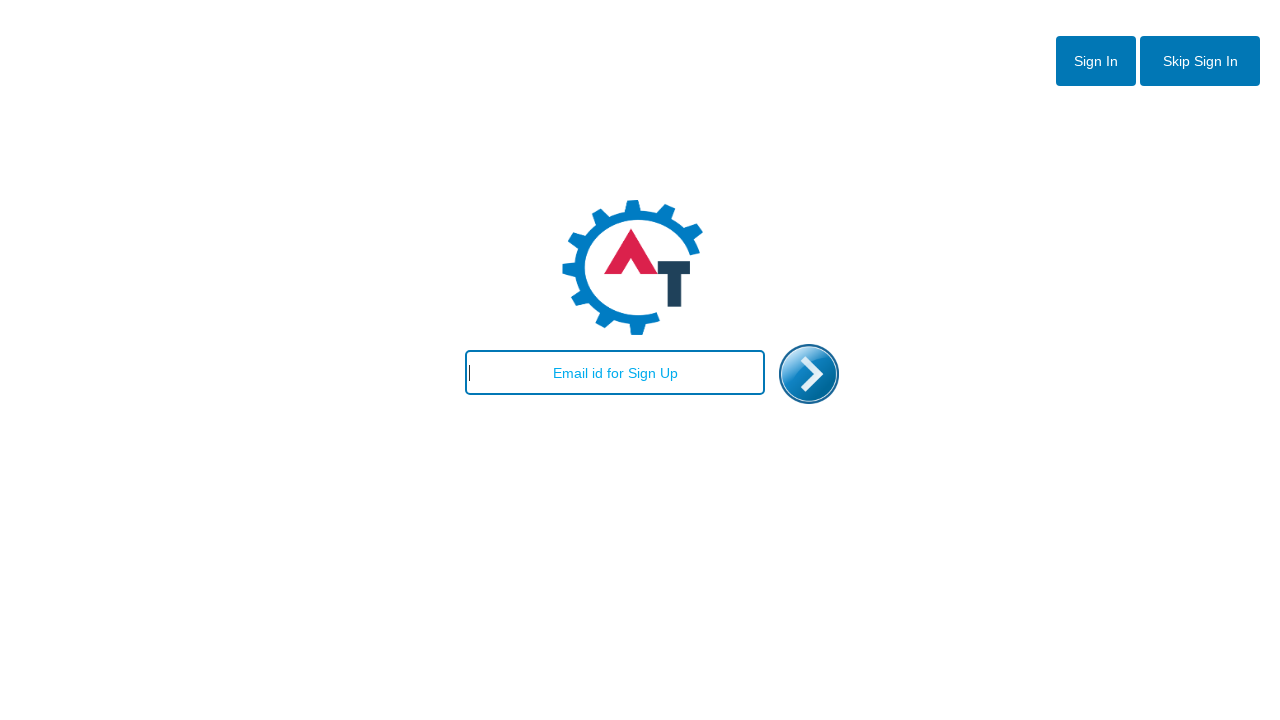

Page loaded and domcontentloaded state reached
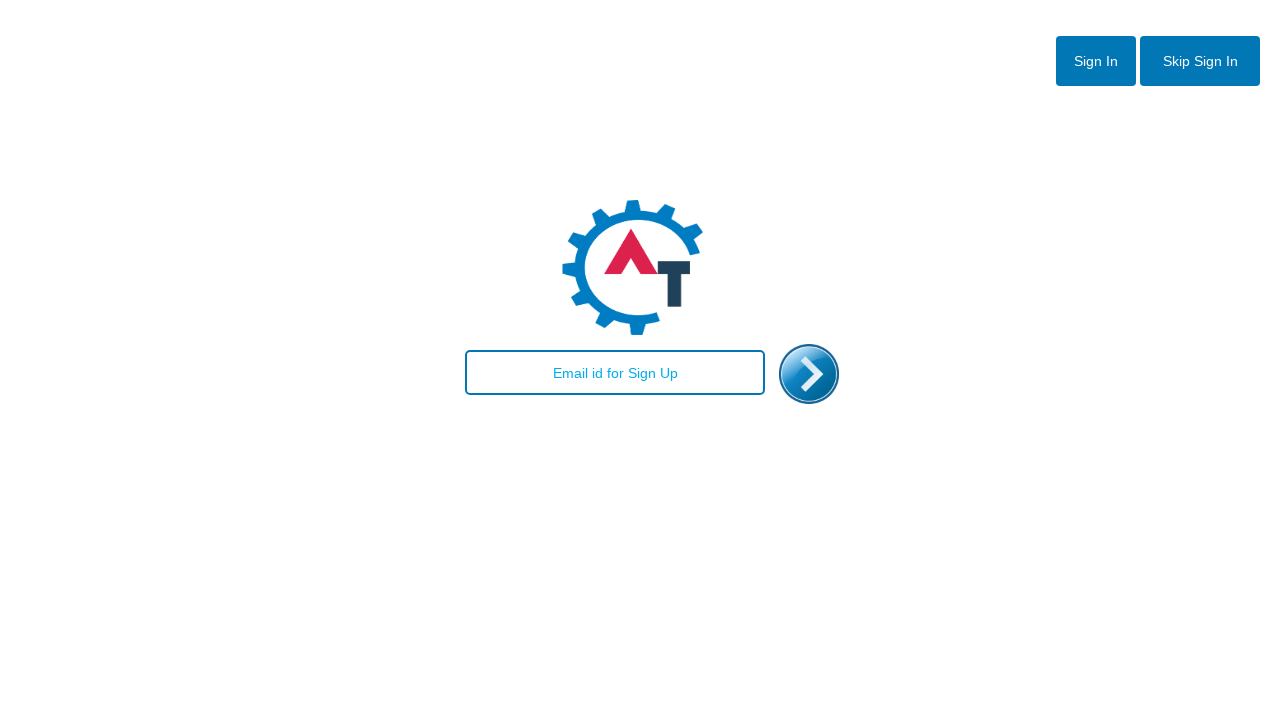

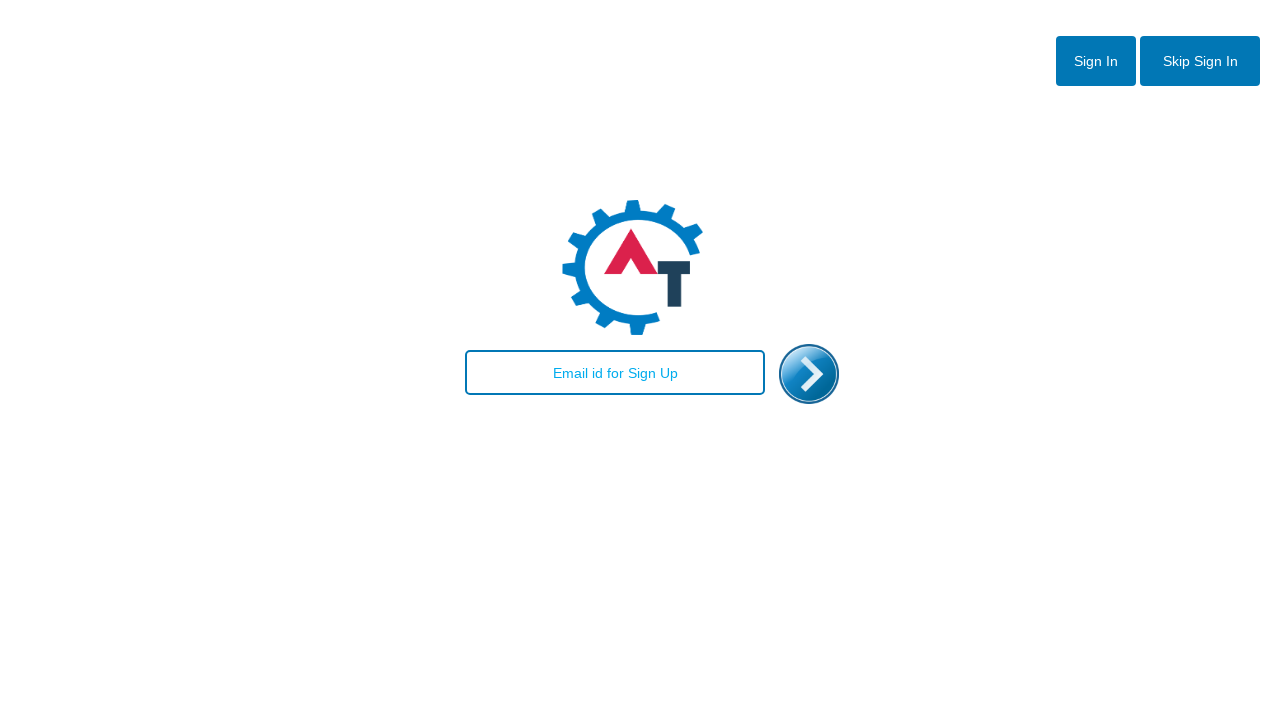